Tests clicking on the "Getting started" button and verifies navigation to the intro documentation page

Starting URL: https://playwright.dev/

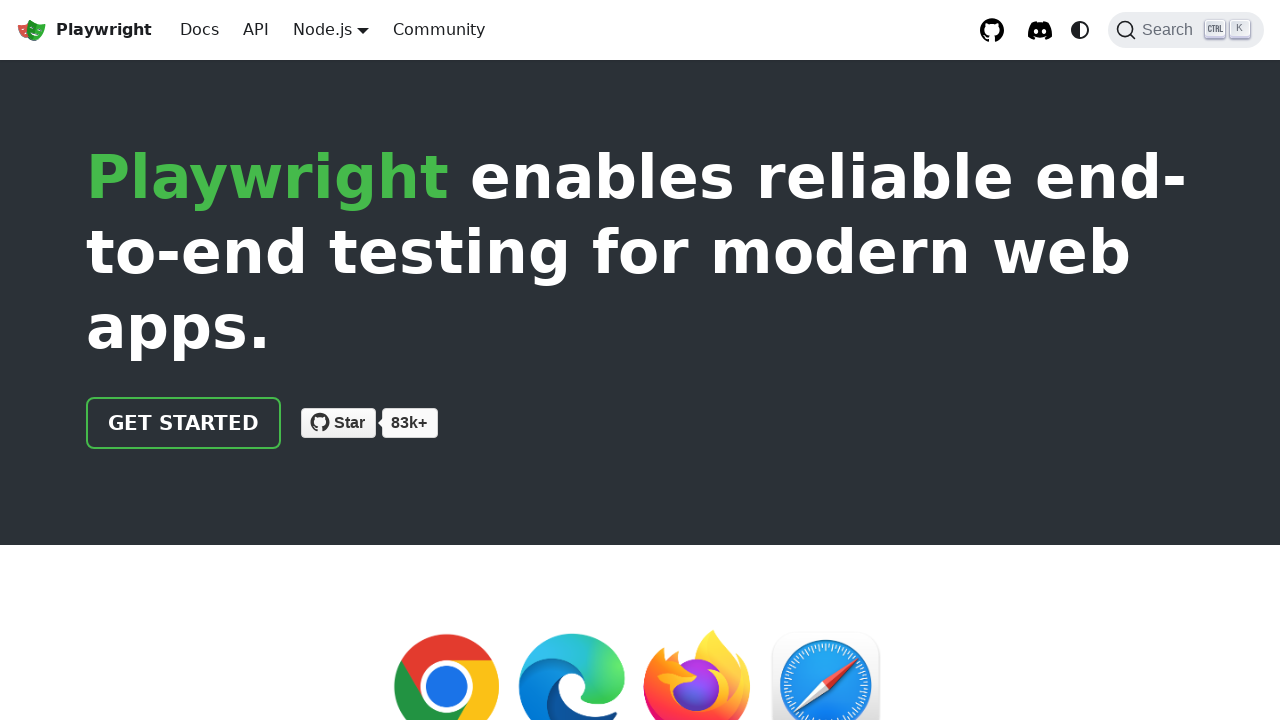

Waited for network to finish loading on Playwright homepage
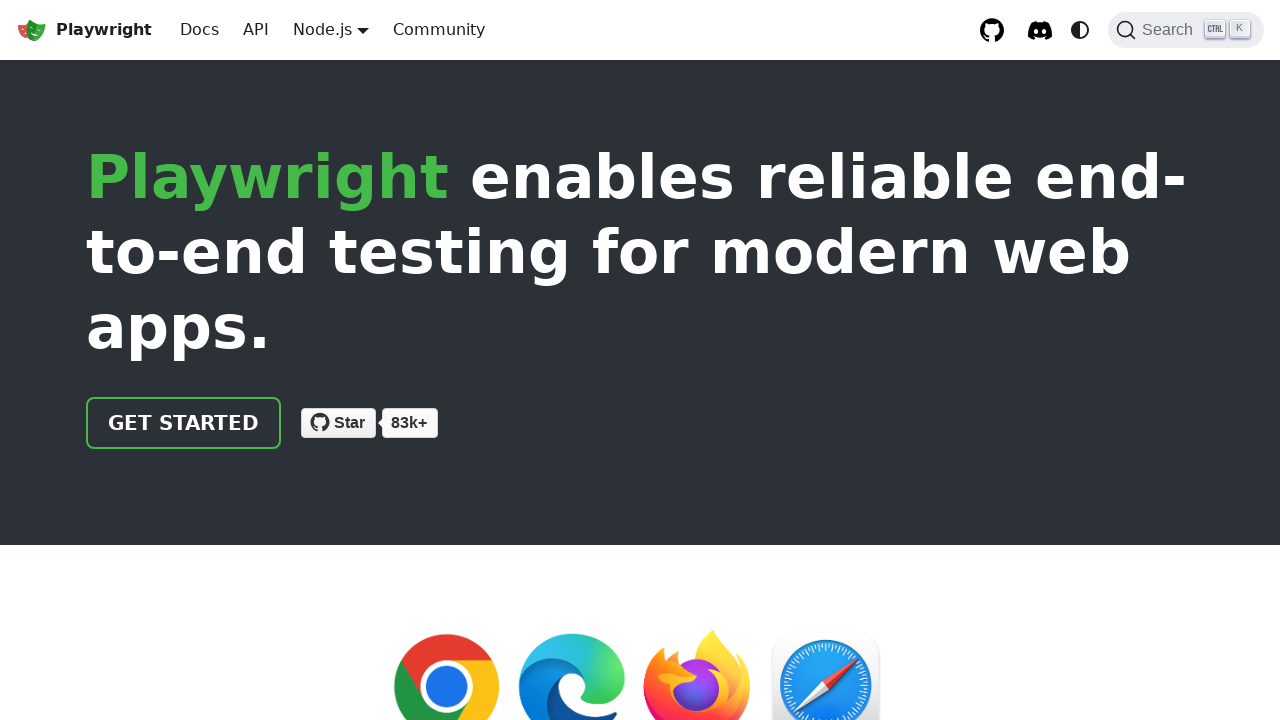

Clicked on 'Getting started' button at (146, 533) on text=Getting started
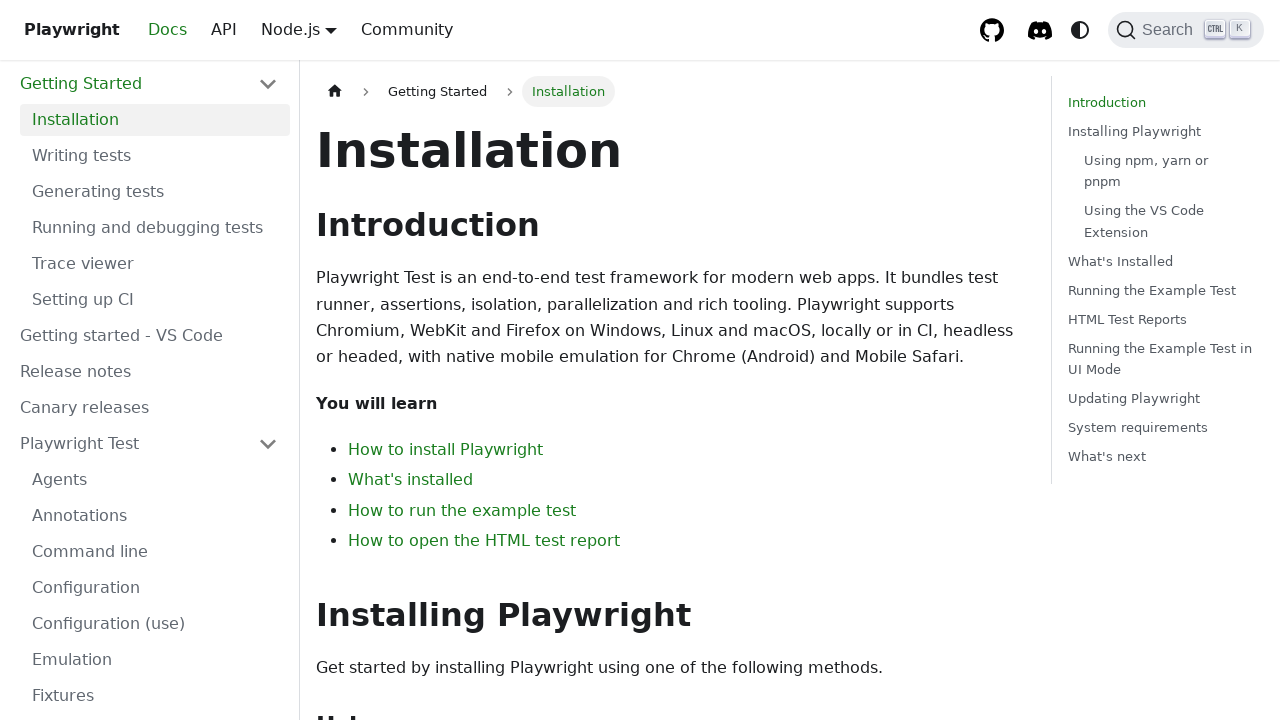

Navigated to intro documentation page successfully
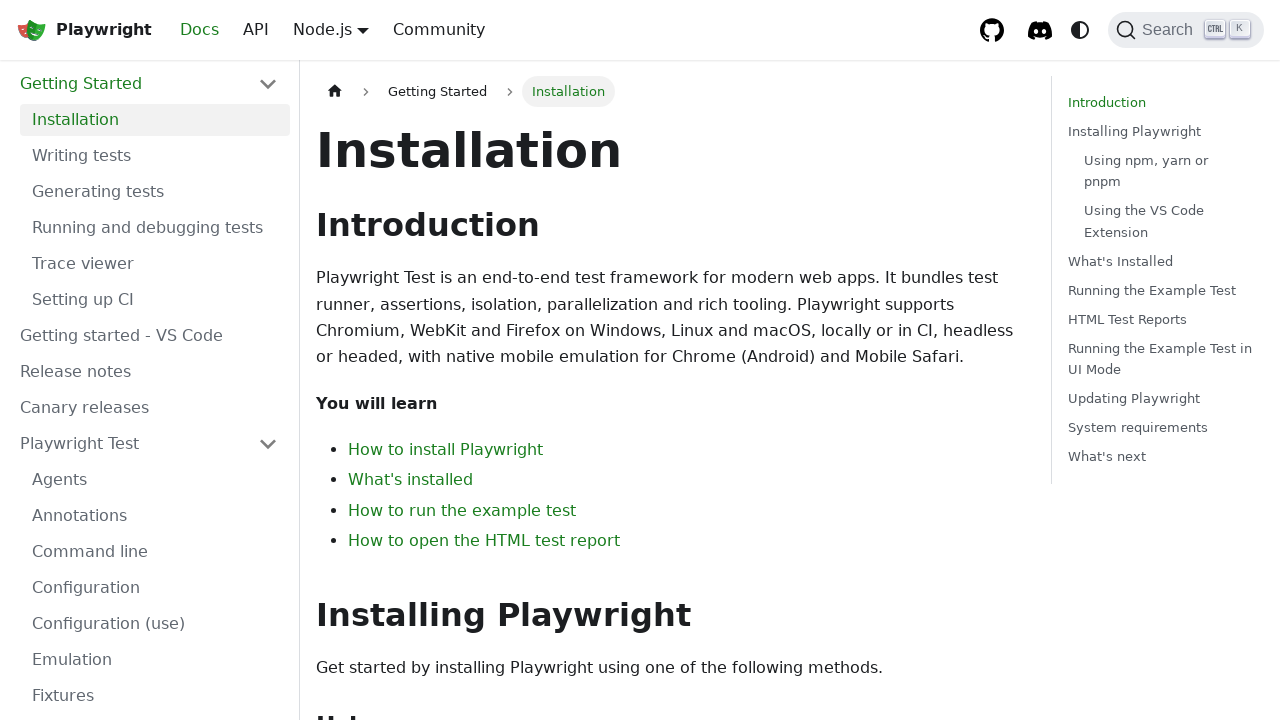

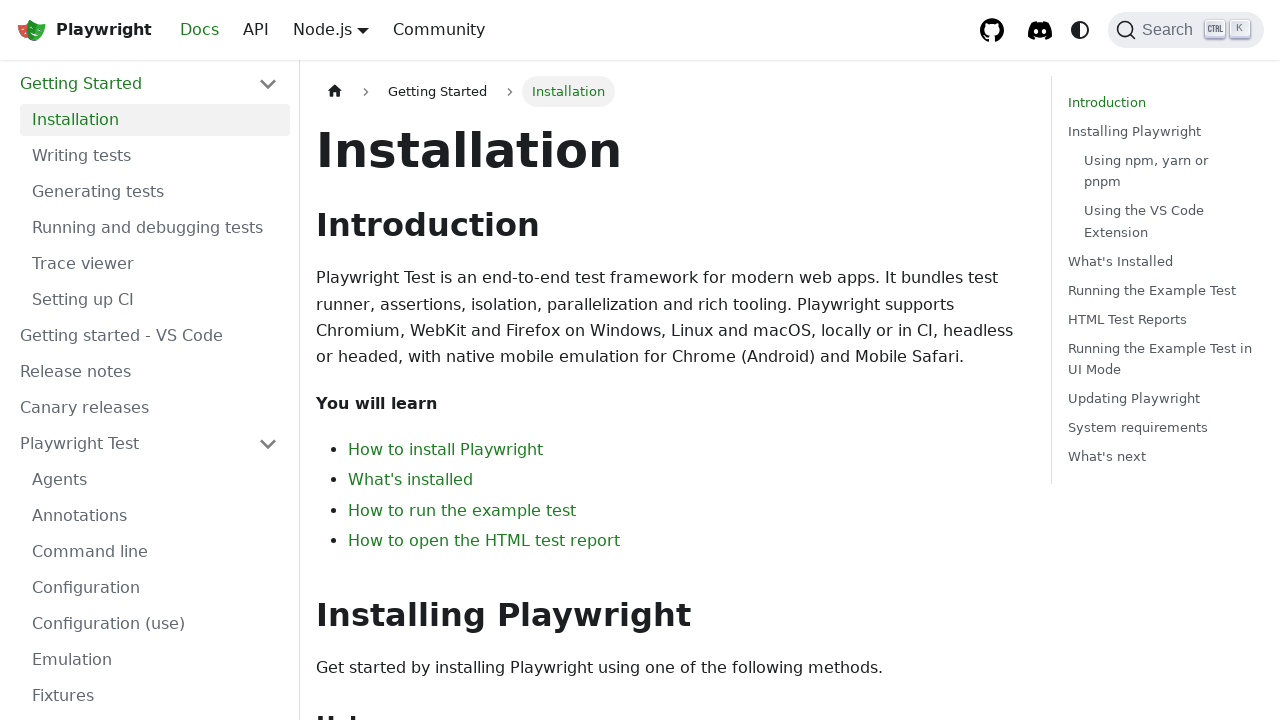